Tests navigation through the site menu by clicking Browse Languages, then Start, and verifying the welcome heading is displayed correctly

Starting URL: http://www.99-bottles-of-beer.net/

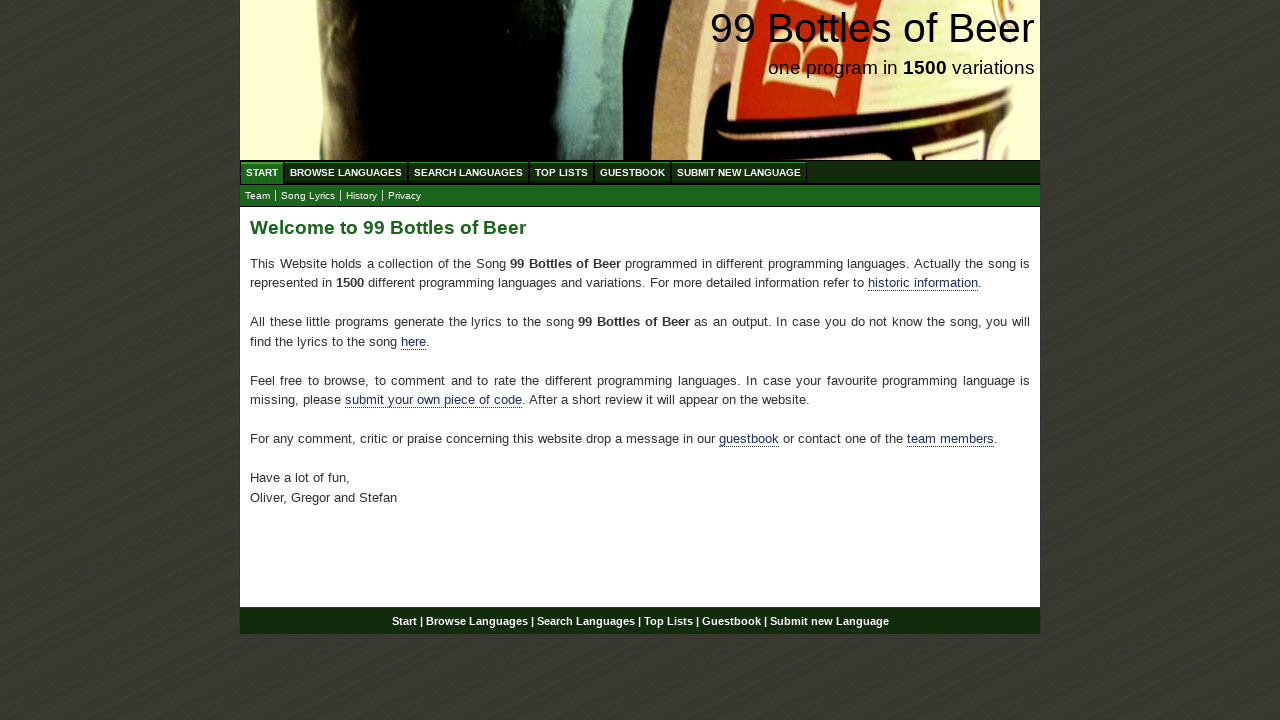

Navigated to 99 Bottles of Beer homepage
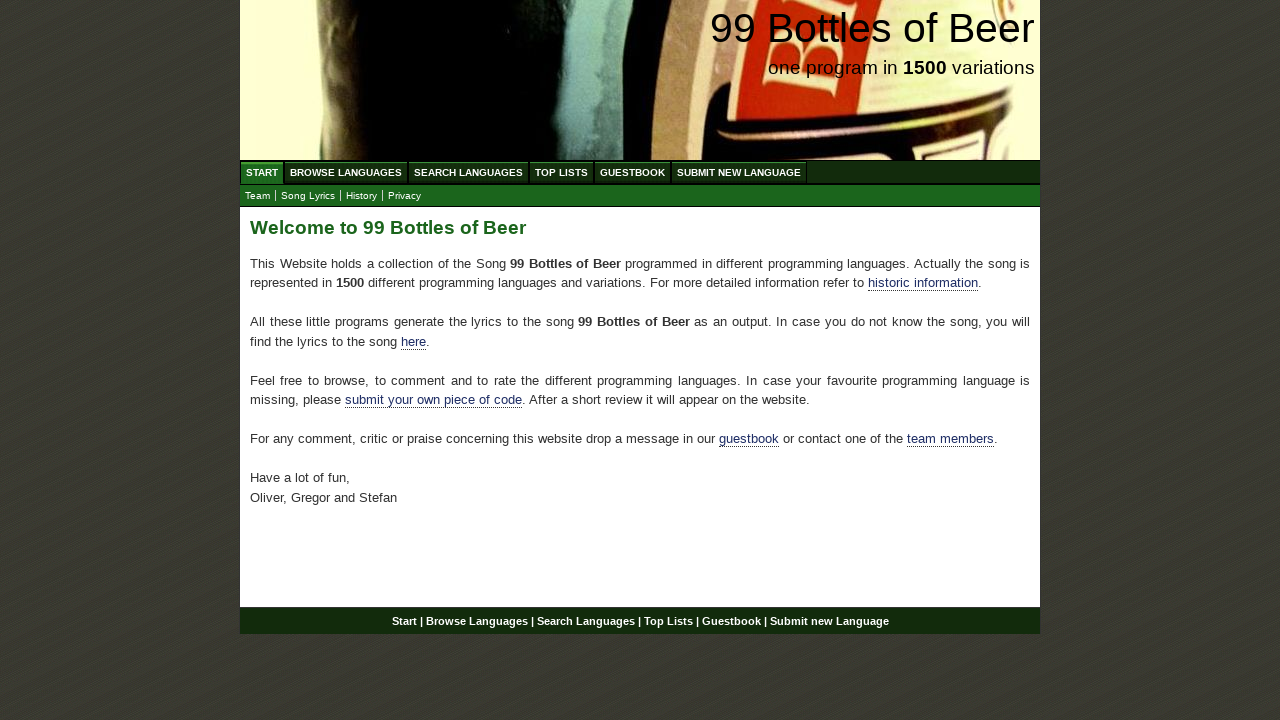

Clicked Browse Languages menu item at (346, 172) on xpath=//body/div[@id='wrap']/div[@id='navigation']/ul[@id='menu']/li/a[@href='/a
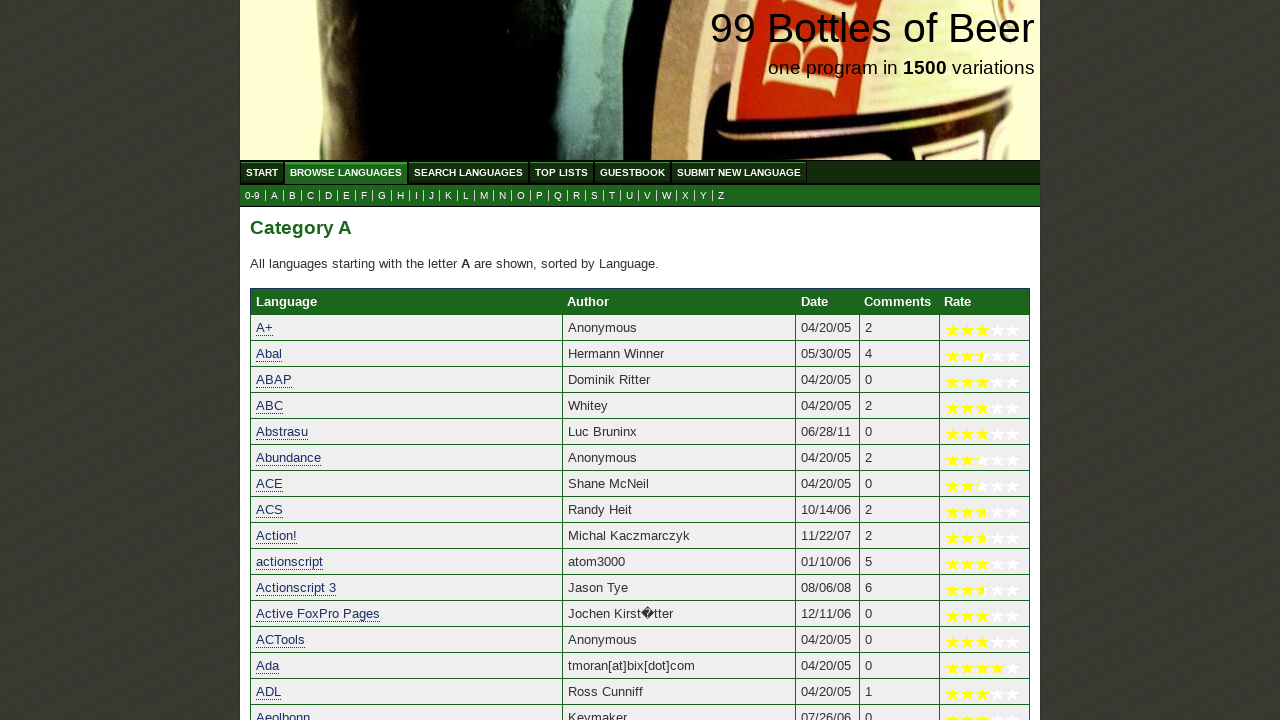

Clicked Start menu item at (262, 172) on xpath=//body/div[@id='wrap']/div[@id='navigation']/ul[@id='menu']/li/a[@href='/'
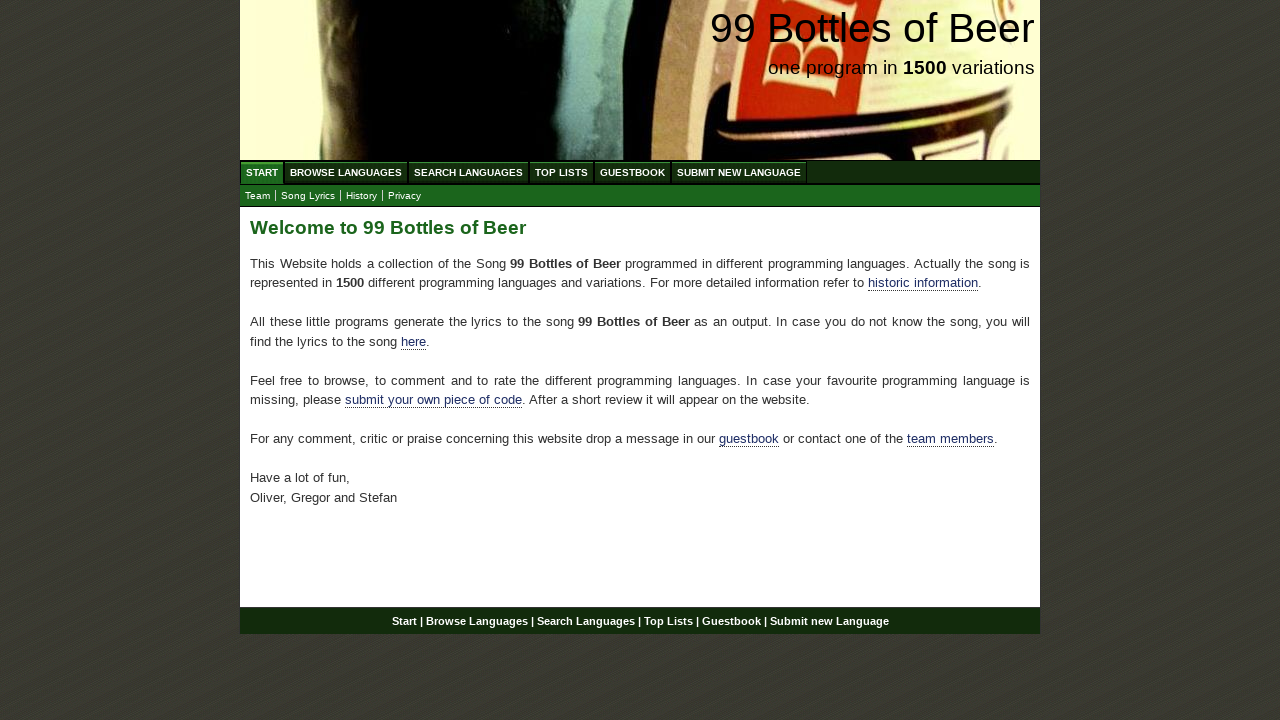

Welcome heading loaded and is present
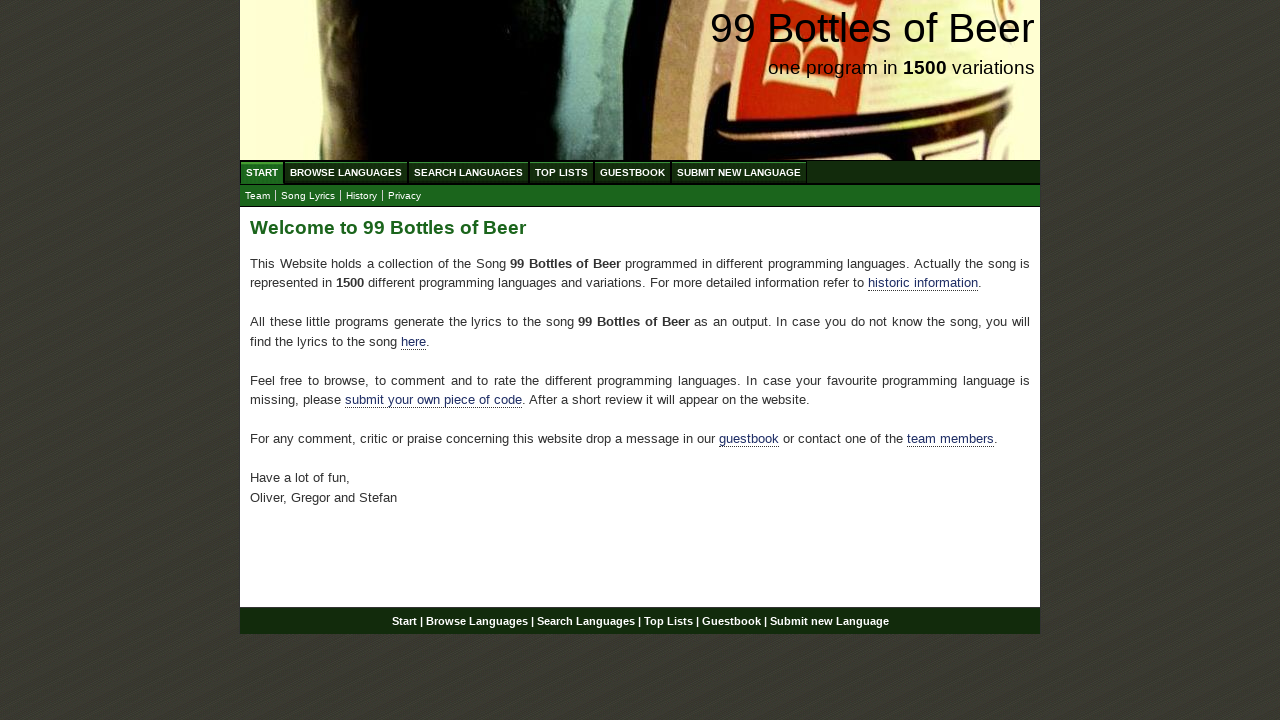

Verified heading text is 'Welcome to 99 Bottles of Beer'
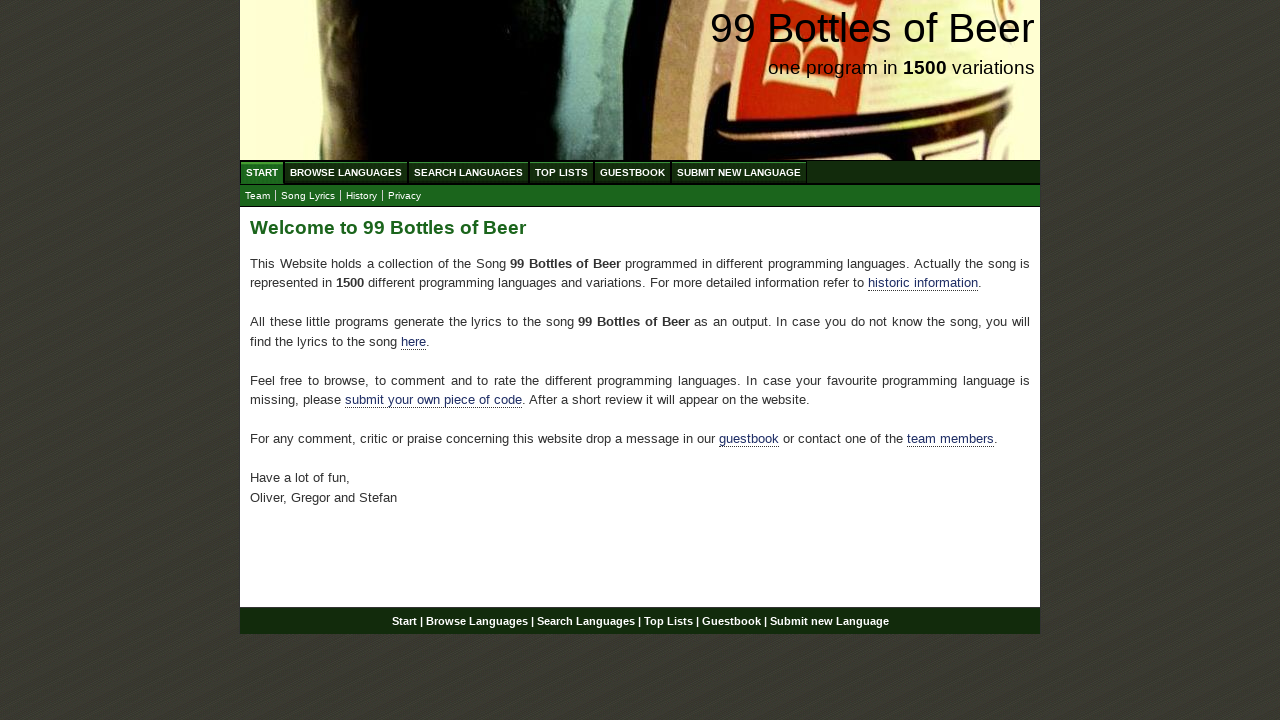

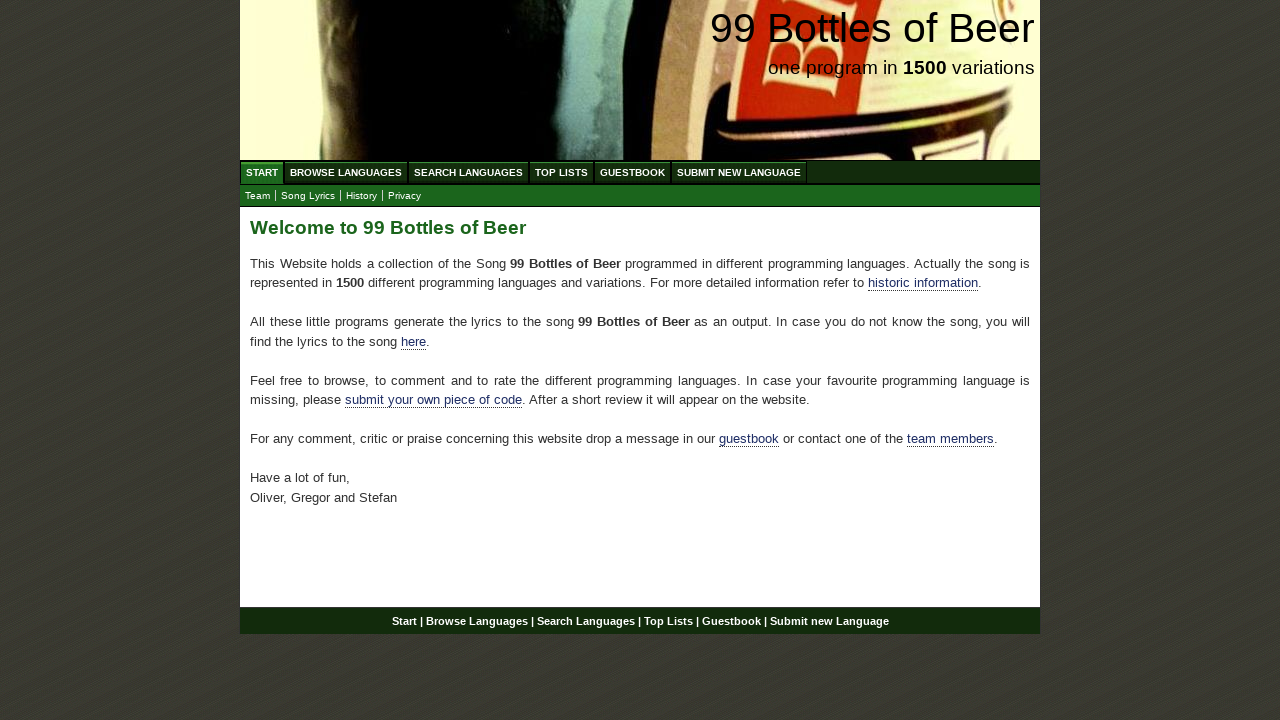